Tests opening a new browser window by clicking a link, switching to the new window to read its content, then switching back to the original window and verifying the heading text.

Starting URL: https://the-internet.herokuapp.com/windows

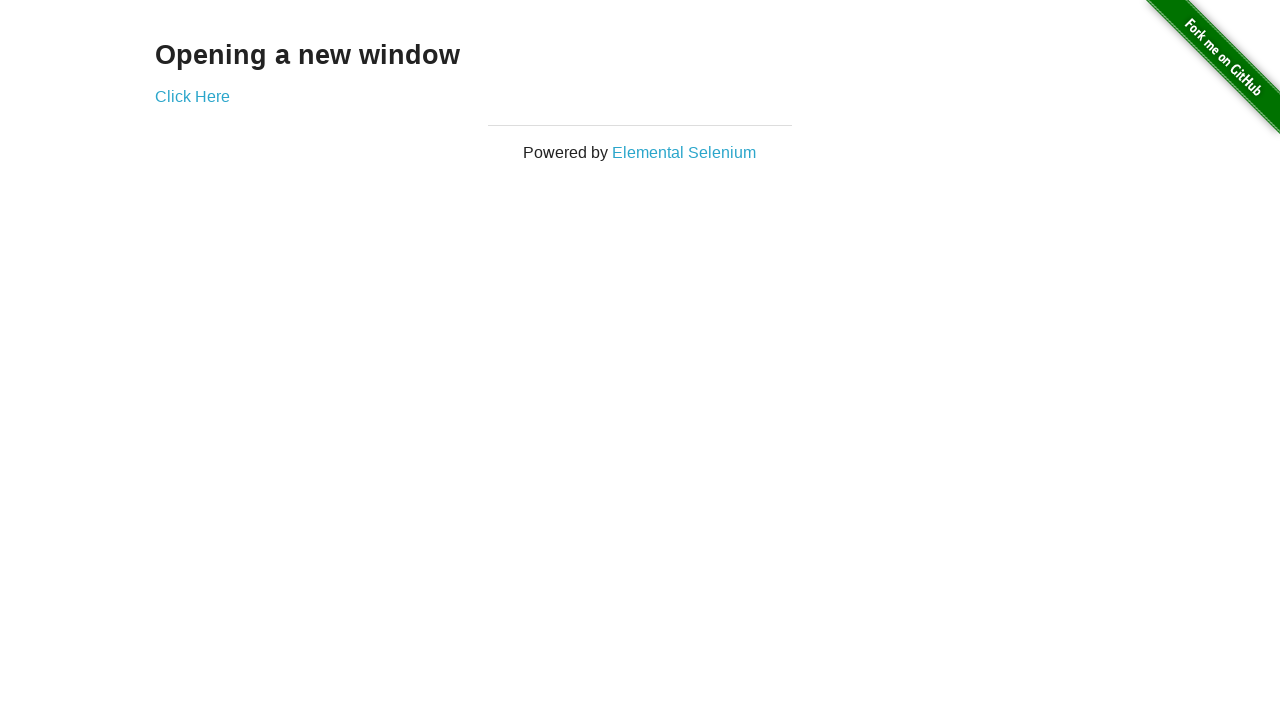

Clicked 'Click Here' link to open new window at (192, 96) on text=Click Here
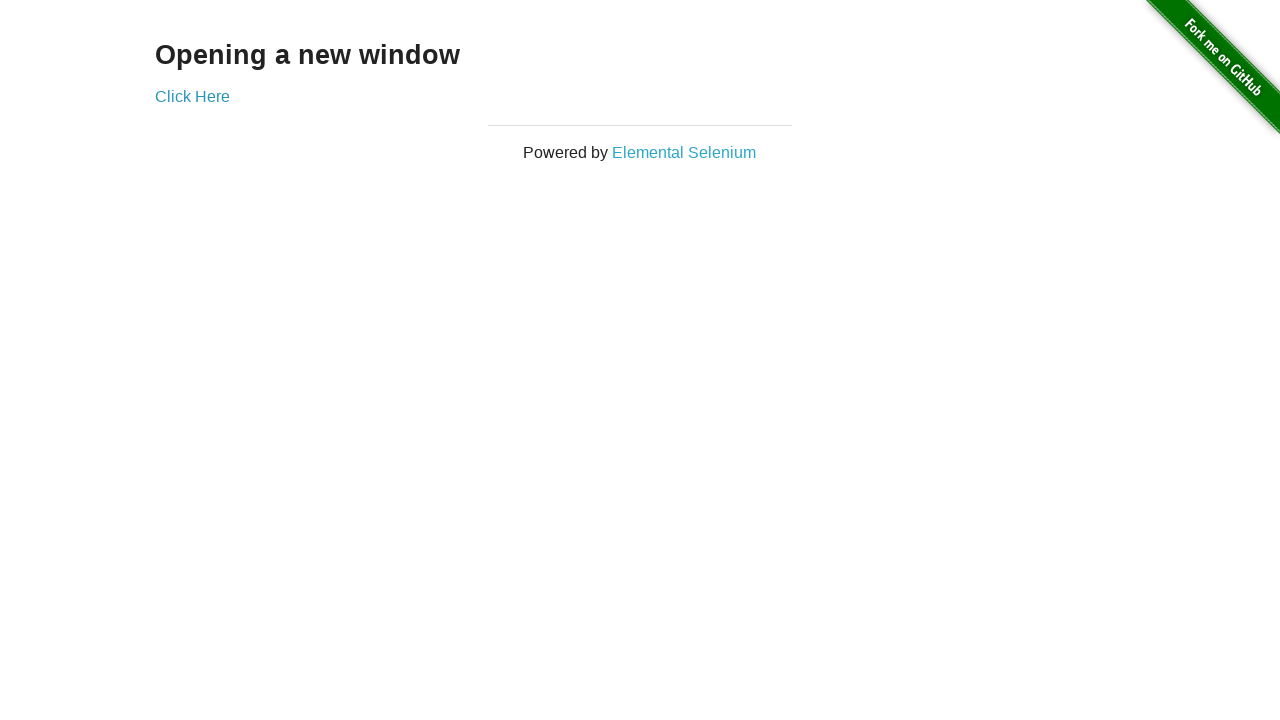

New window opened and captured at (192, 96) on text=Click Here
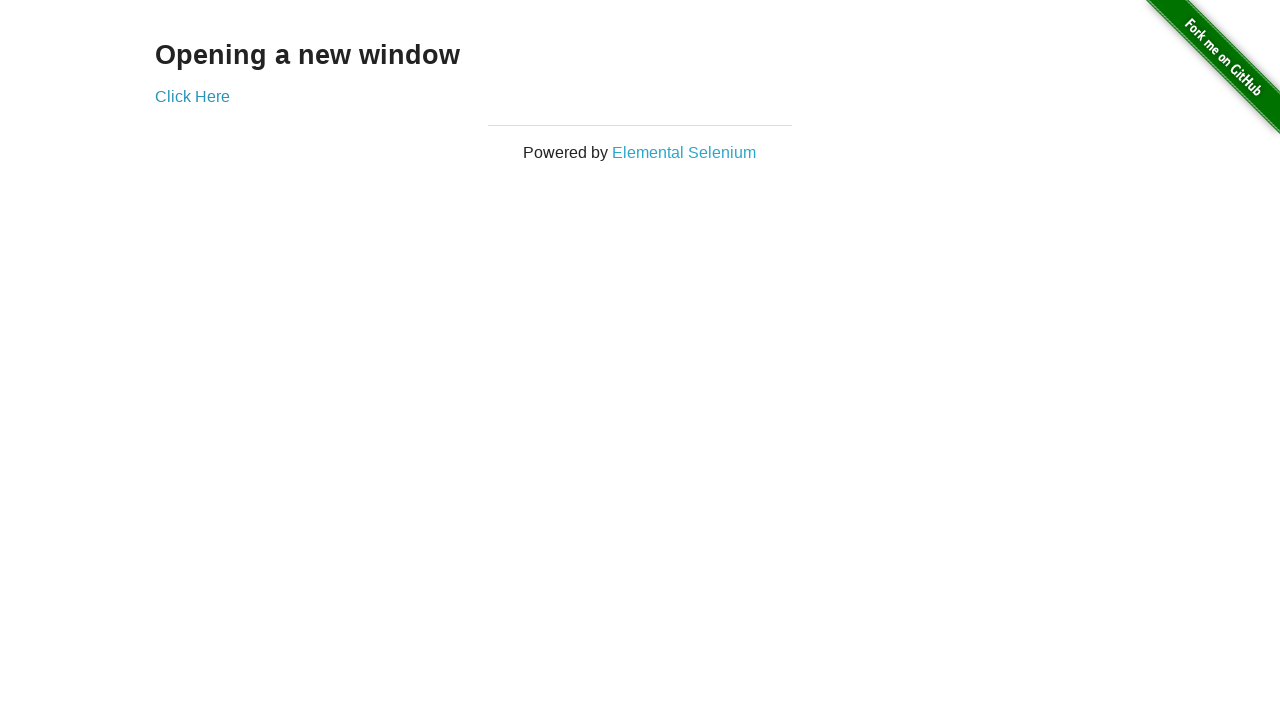

New page object assigned
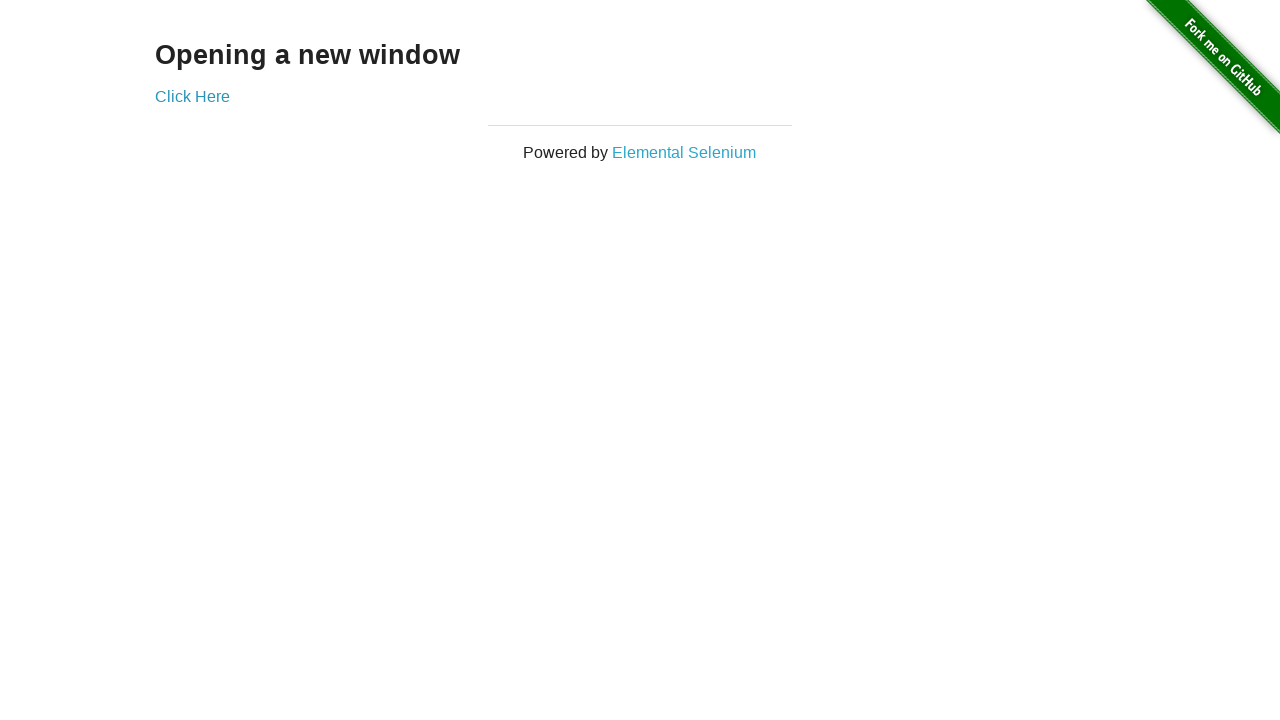

New window page loaded completely
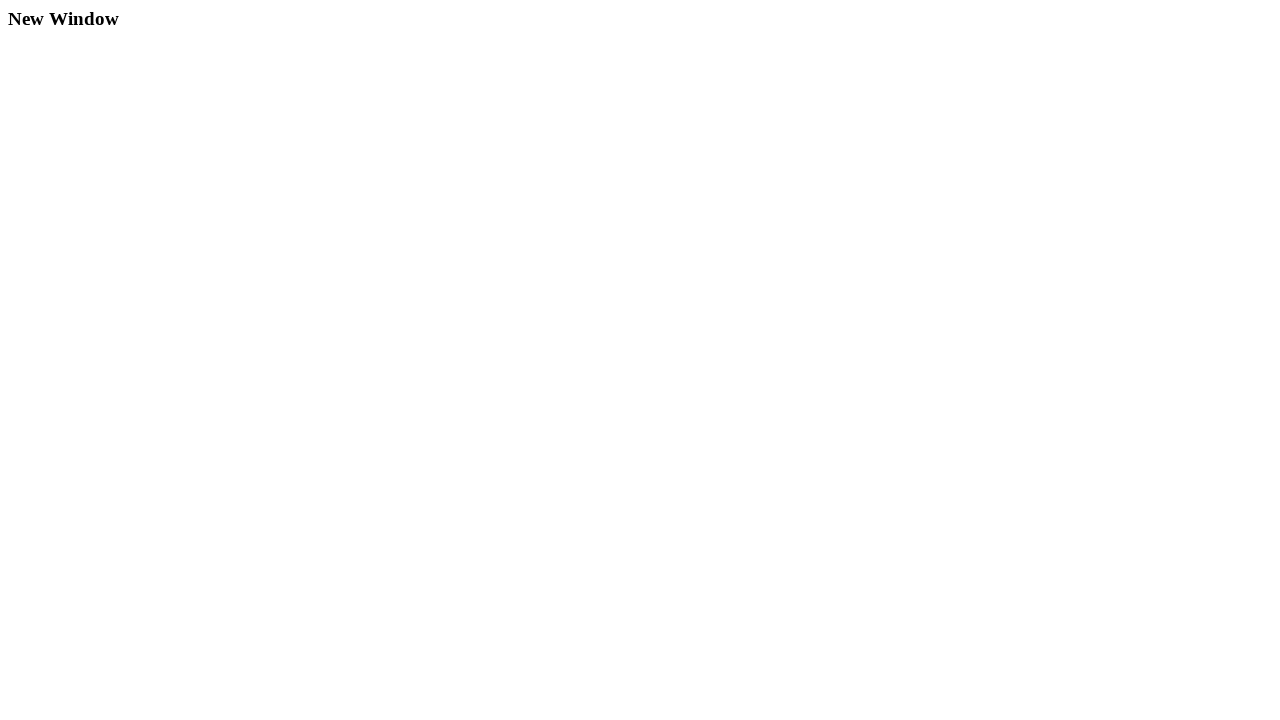

Retrieved heading text from new window: 'New Window'
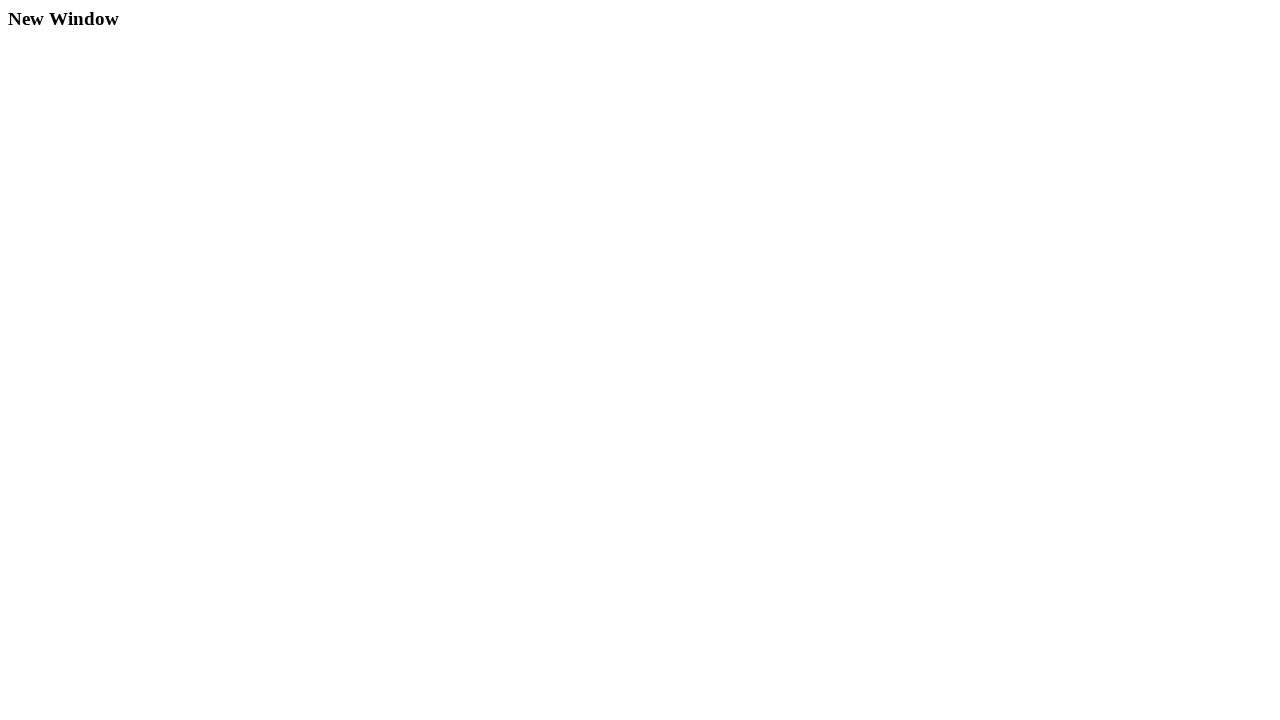

Closed new window
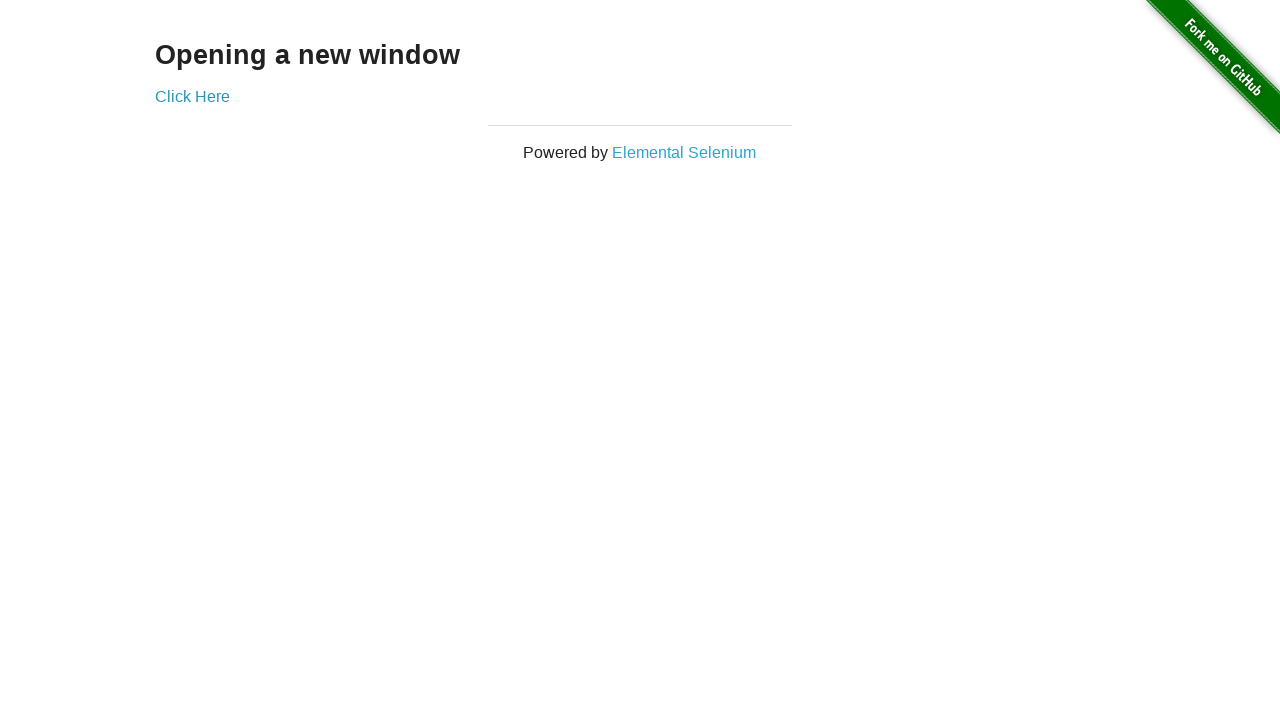

Verified original window heading is 'Opening a new window'
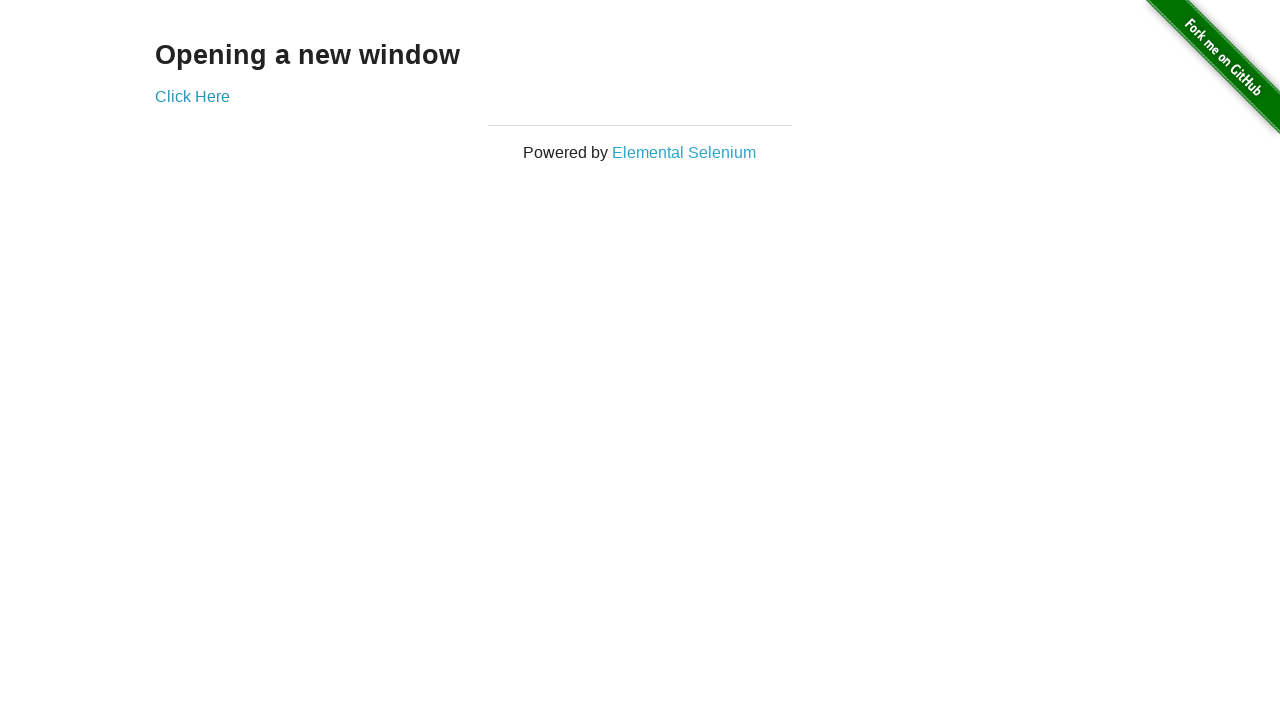

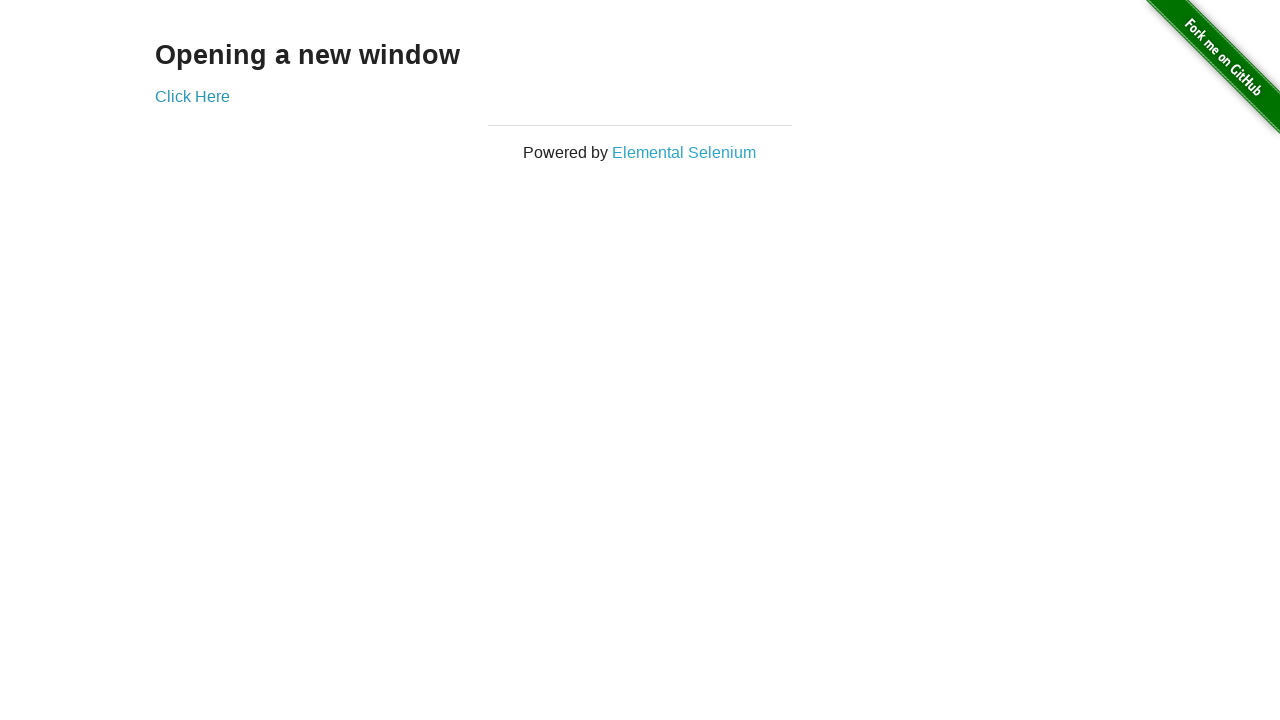